Tests number input functionality by entering a number, verifying result display, and clearing the result

Starting URL: https://kristinek.github.io/site/examples/actions

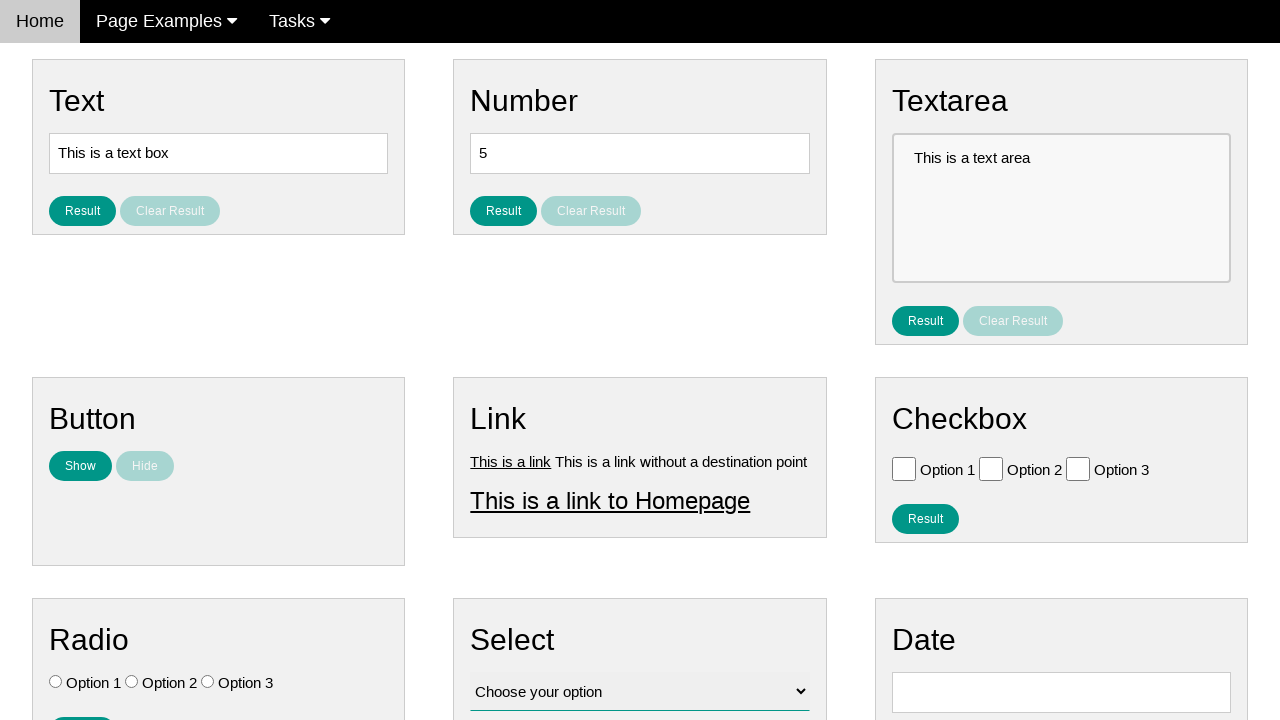

Entered number '6' in the number input field on #number
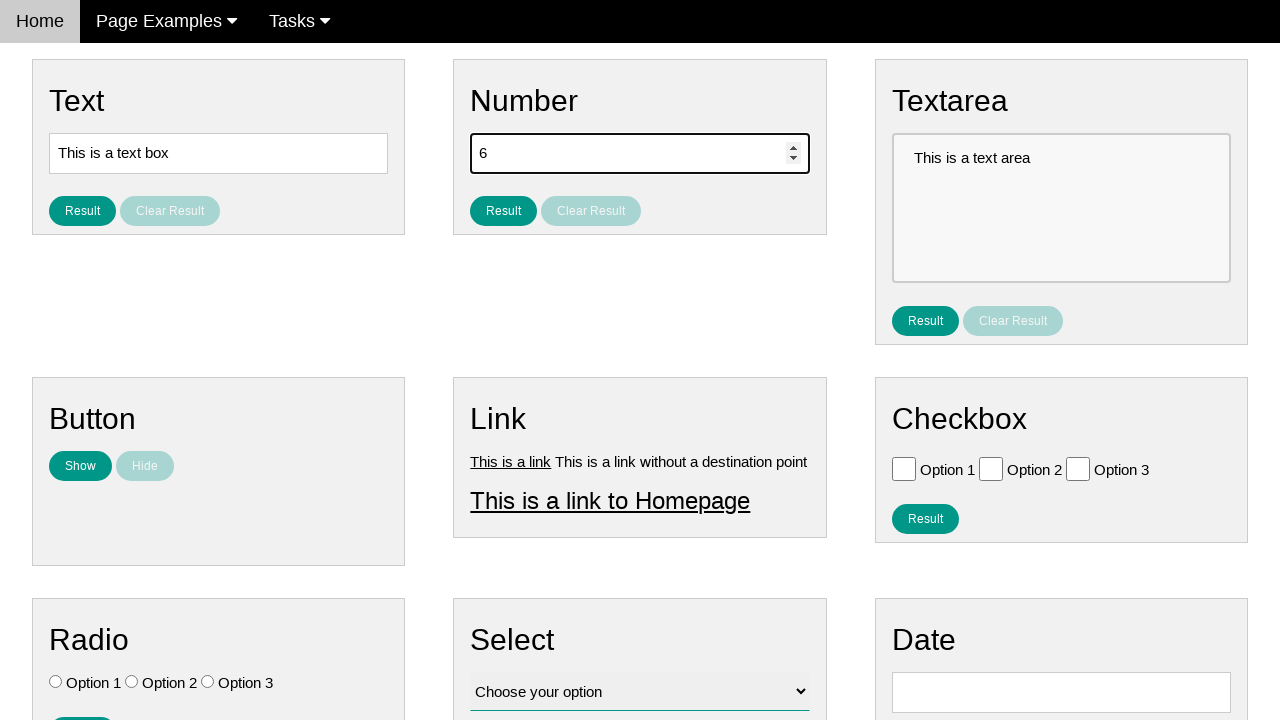

Clicked Result button to display the entered number at (504, 211) on #result_button_number
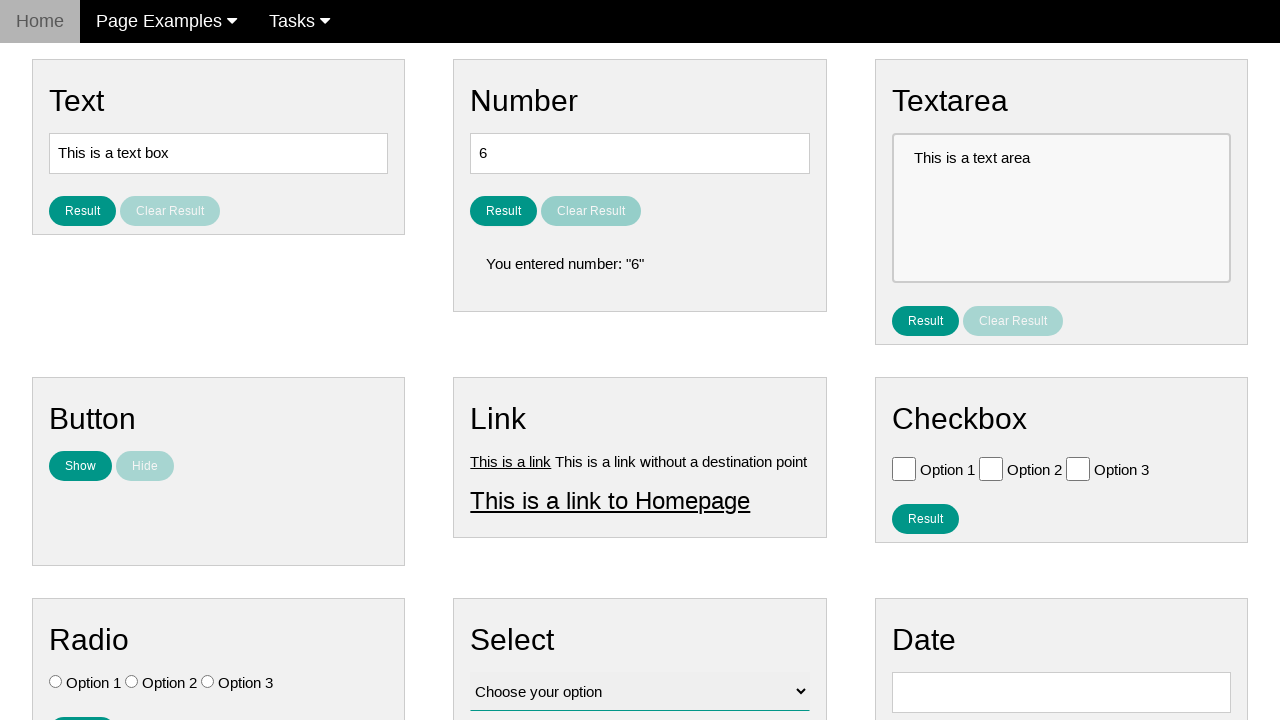

Verified result text is displayed
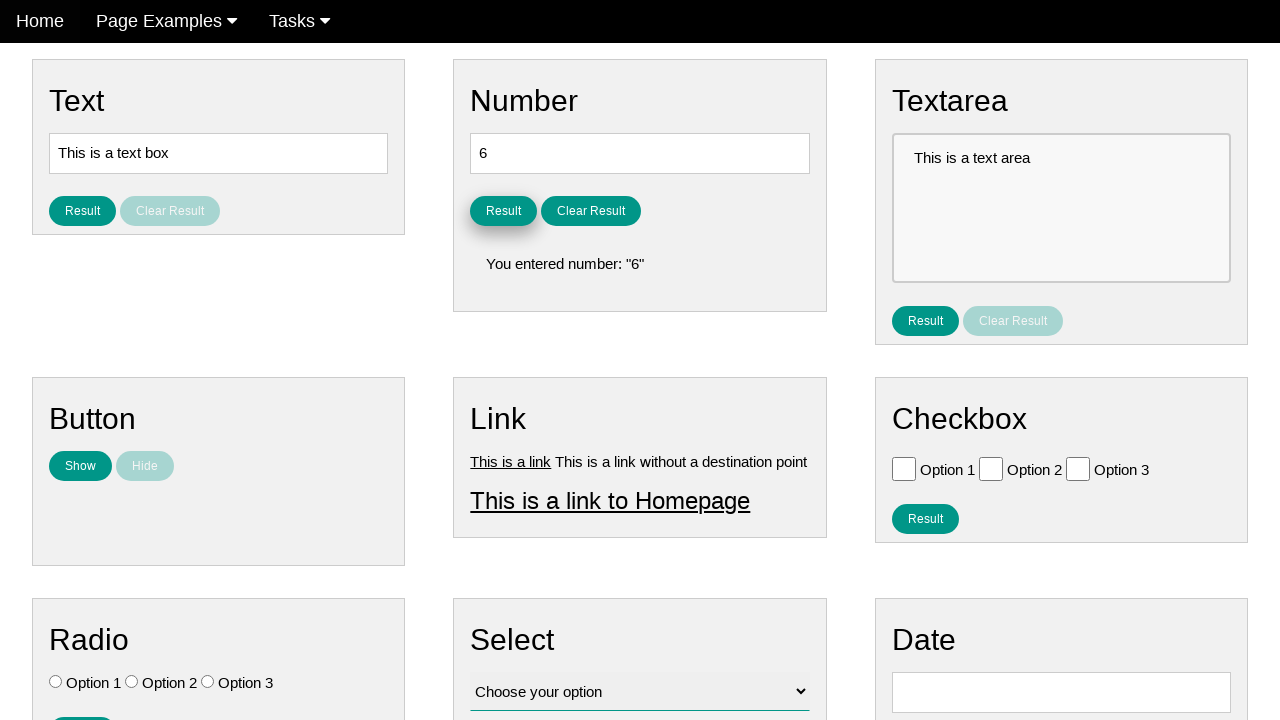

Clicked Clear Result button to clear the display at (591, 211) on #clear_result_button_number
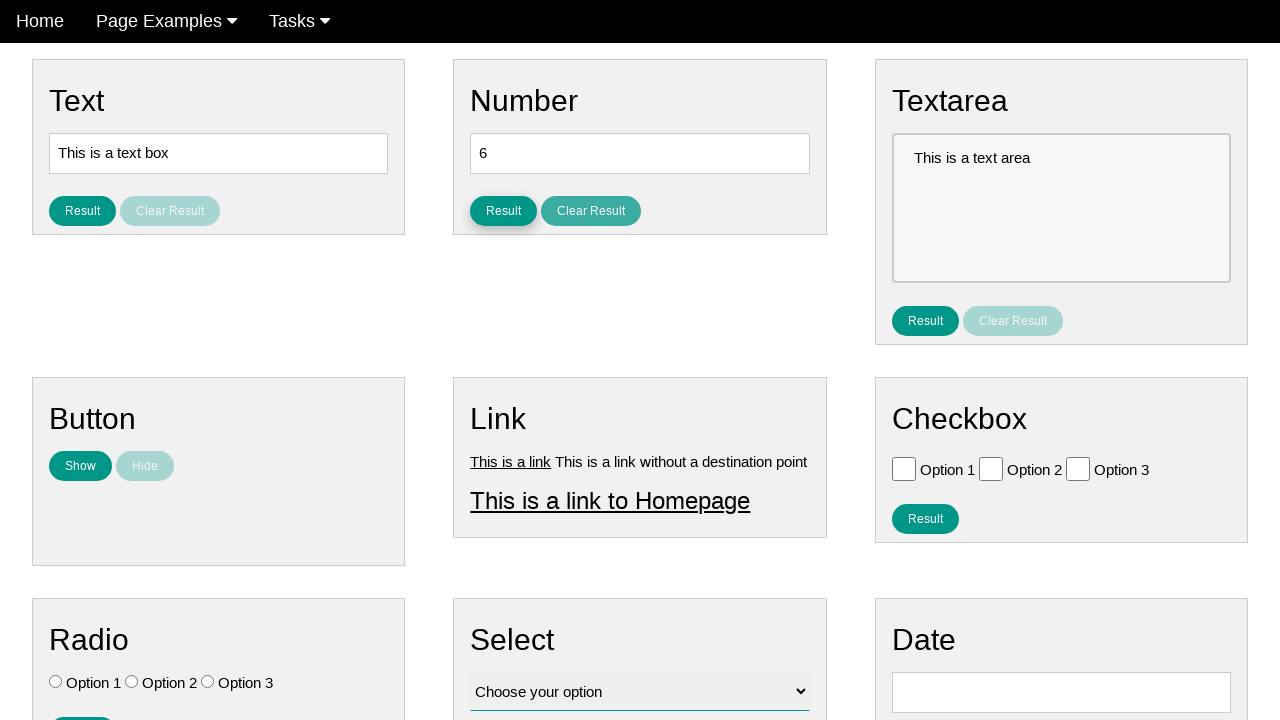

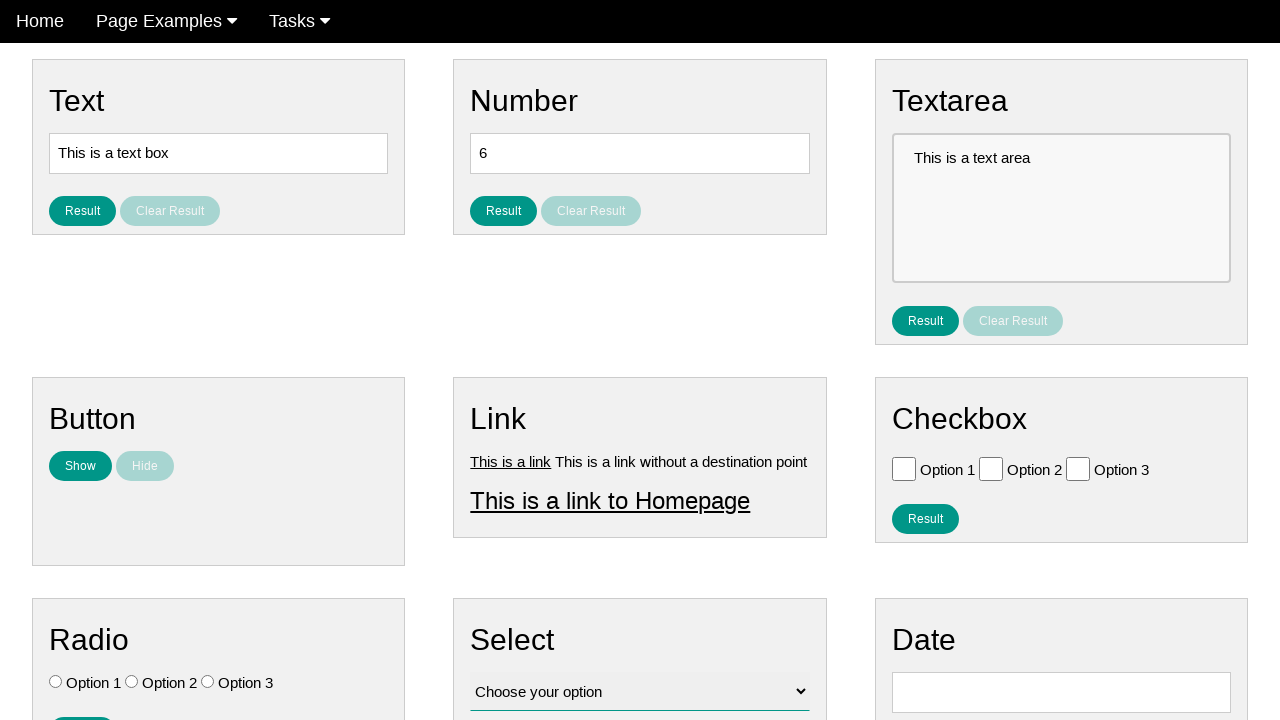